Demonstrates click-and-hold, move to element, then release mouse button sequence

Starting URL: https://crossbrowsertesting.github.io/drag-and-drop

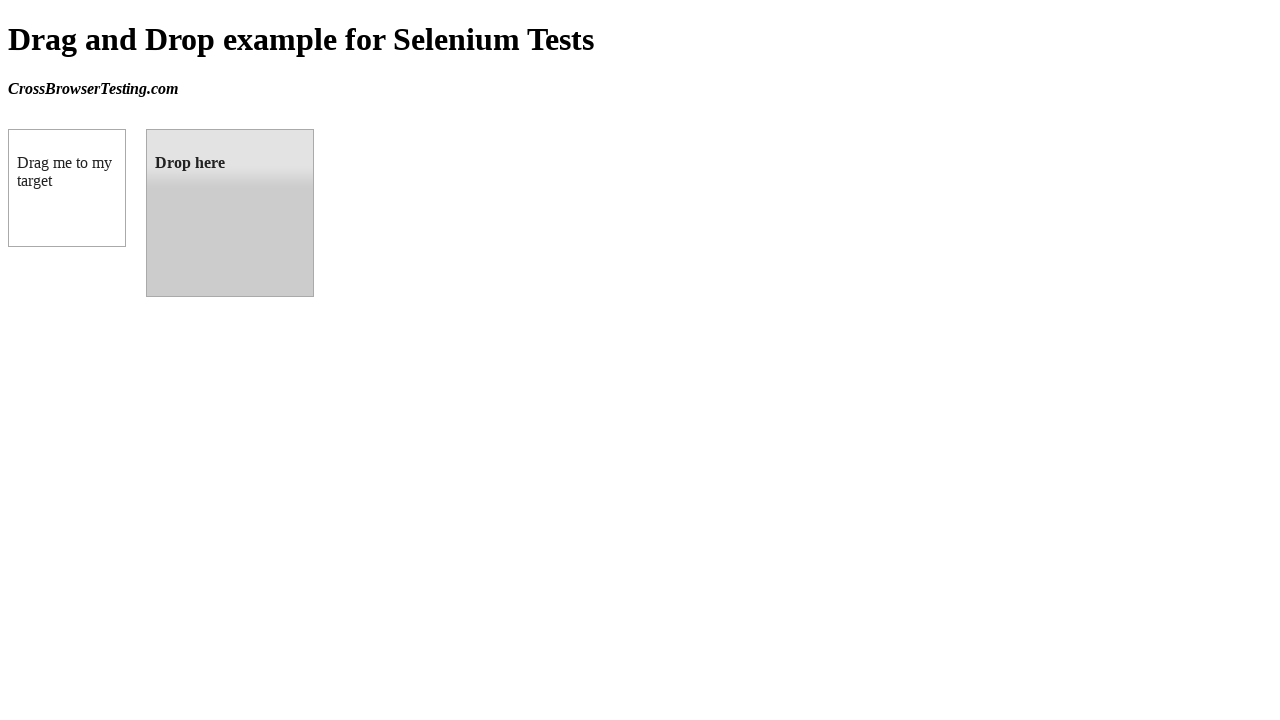

Located draggable source element
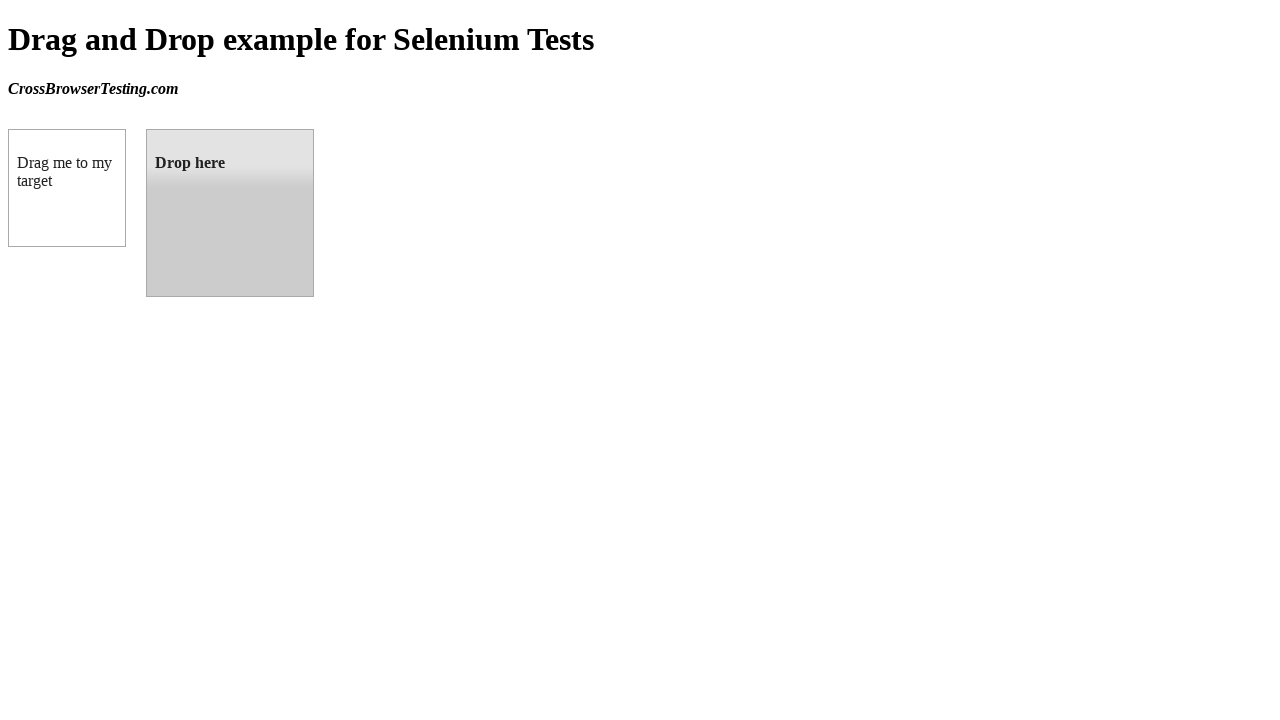

Located droppable target element
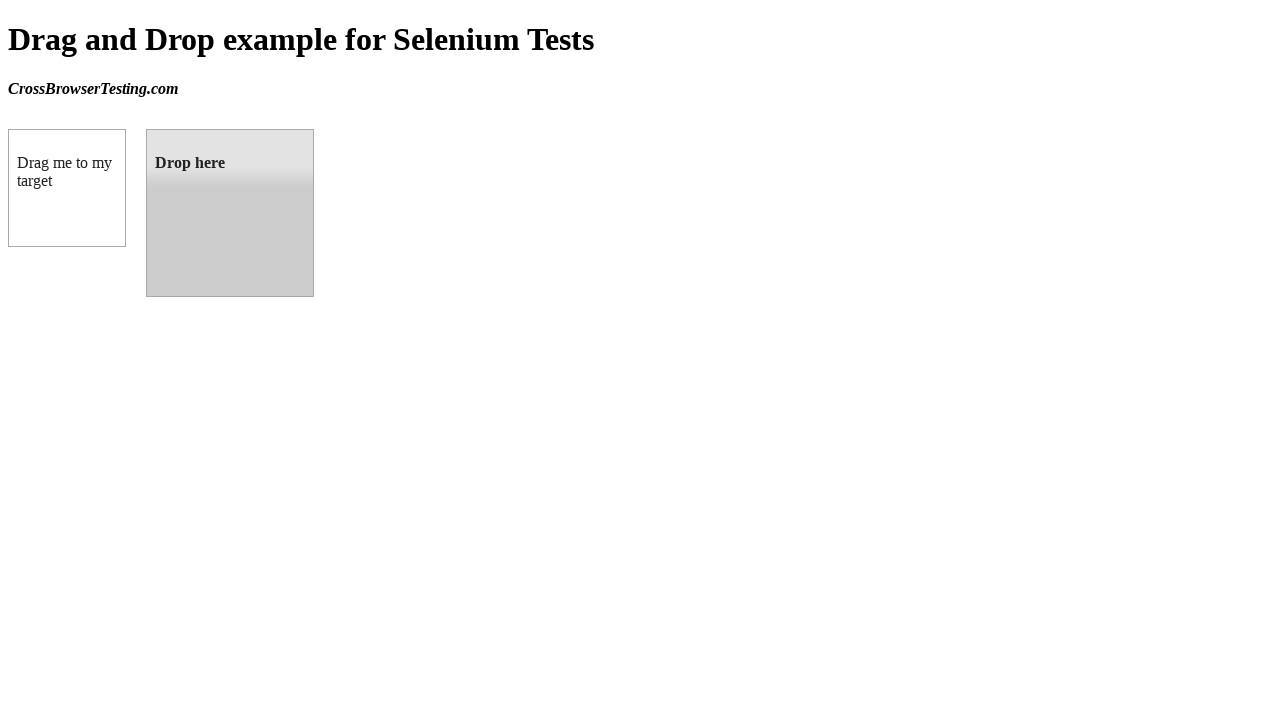

Hovered over source element at (67, 188) on #draggable
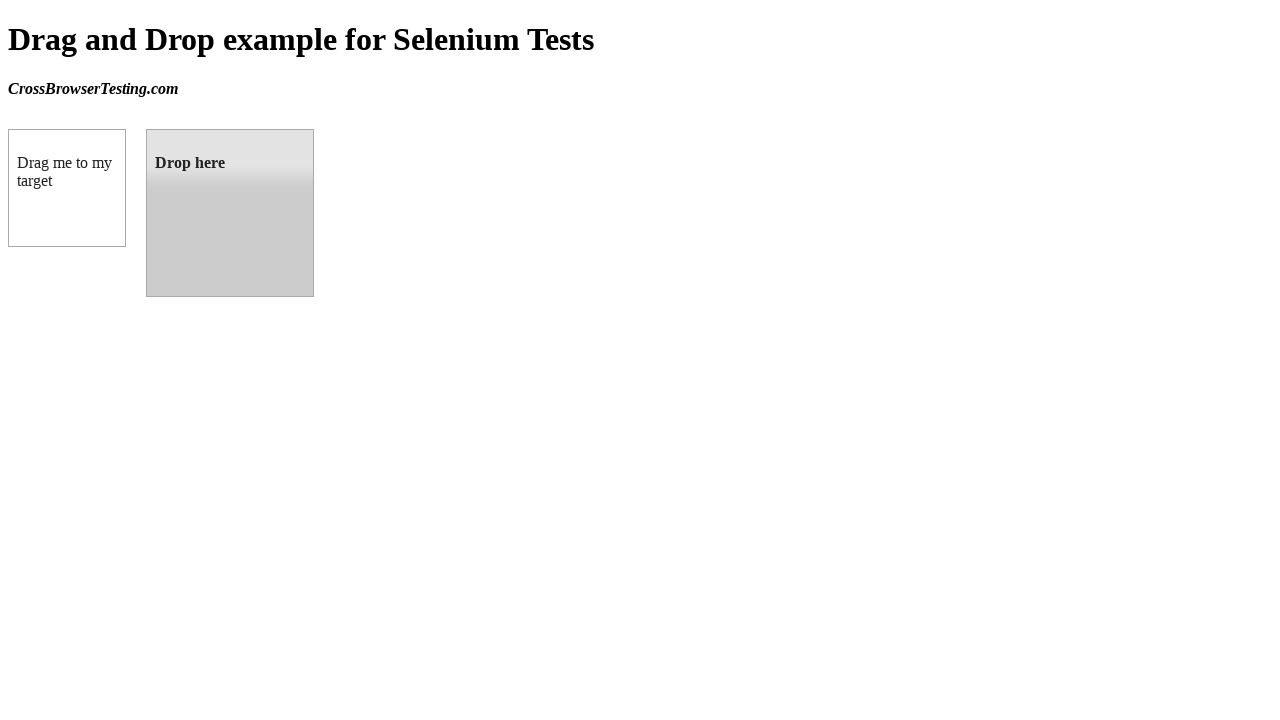

Pressed and held mouse button down at (67, 188)
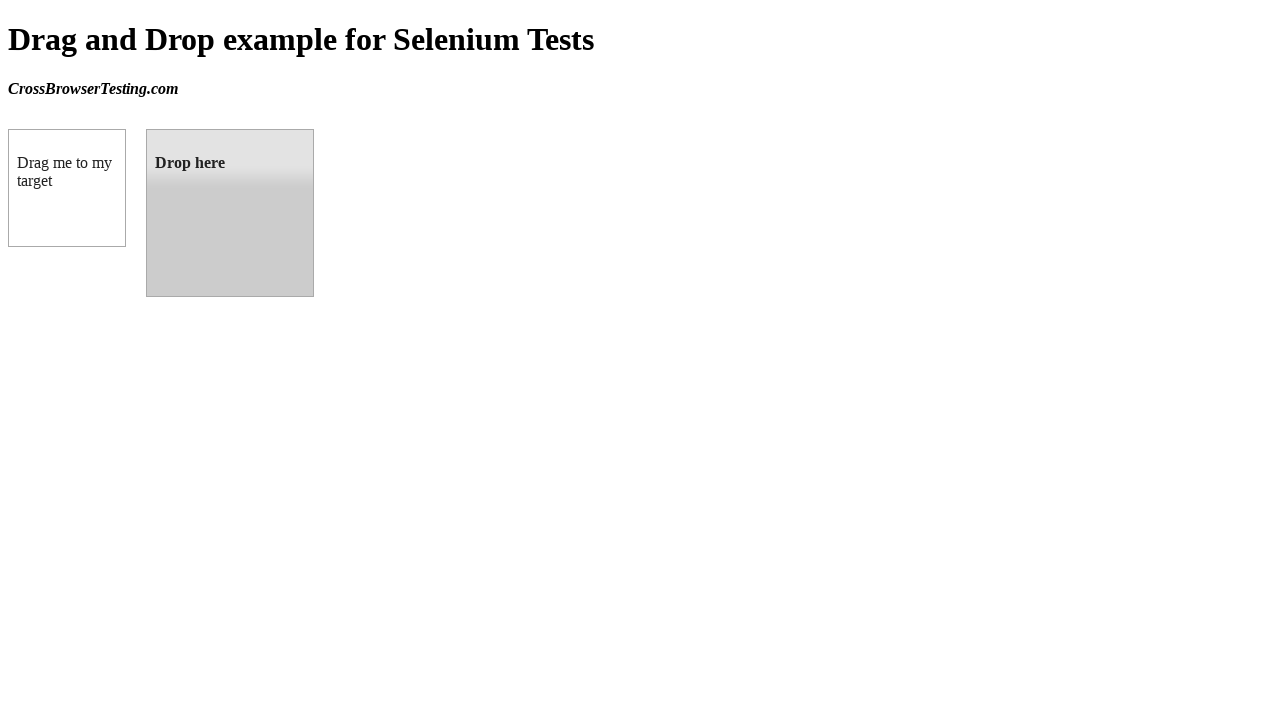

Moved mouse to target element while holding button at (230, 213) on #droppable
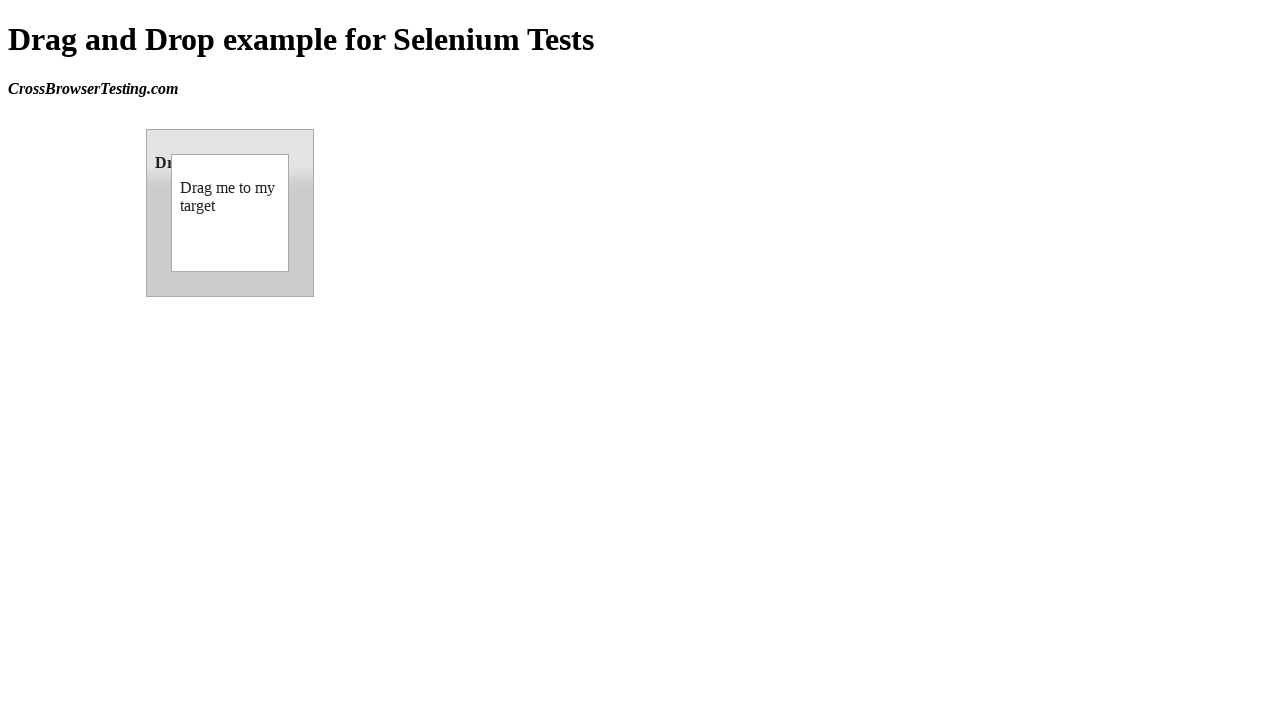

Released mouse button to complete drag and drop at (230, 213)
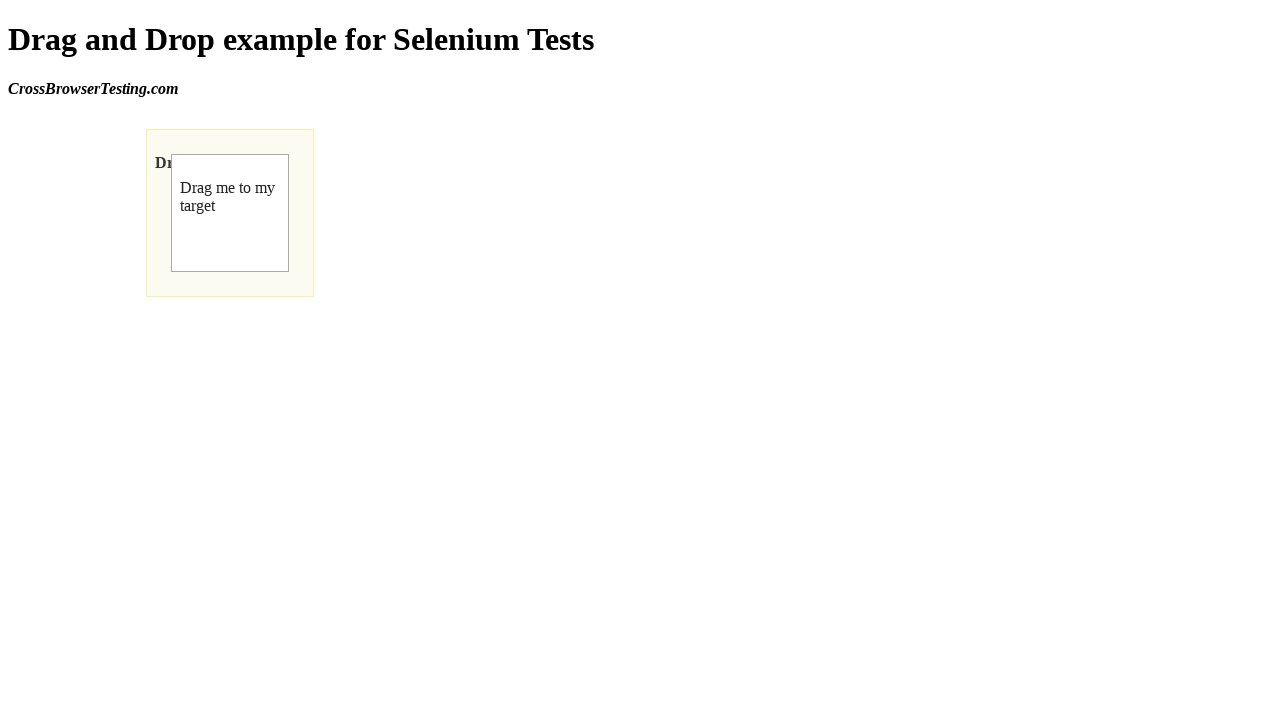

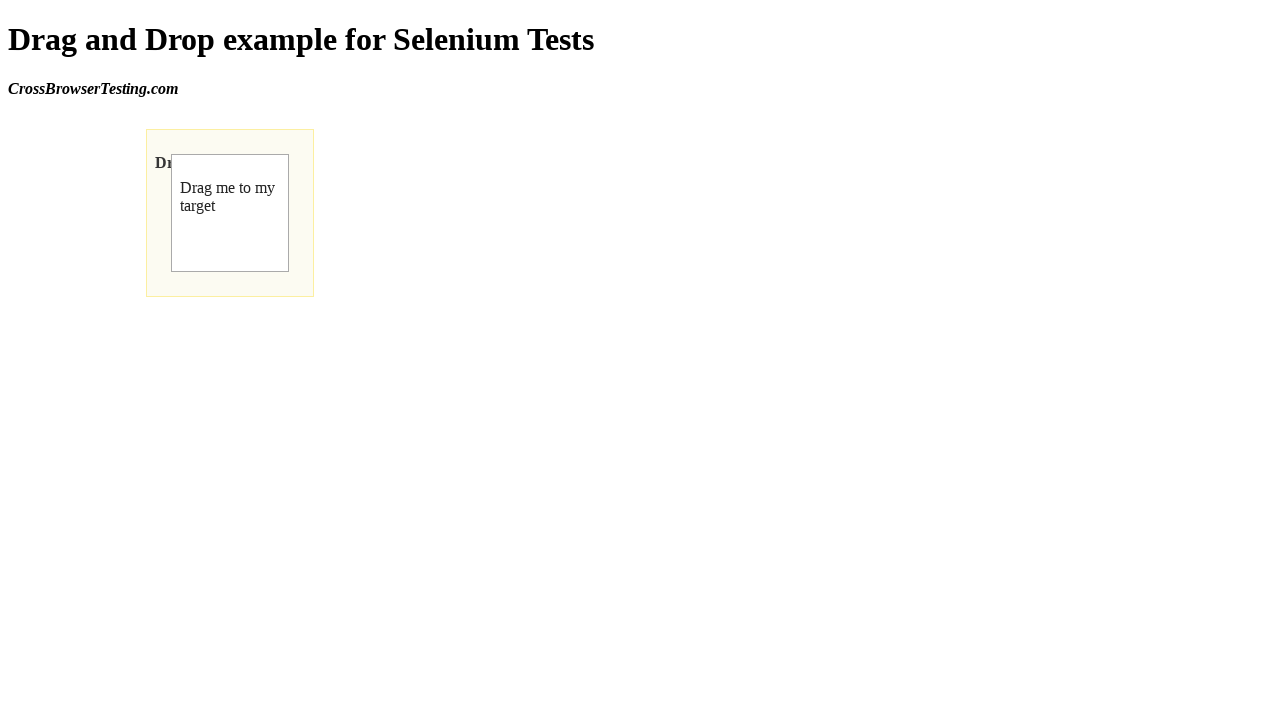